Tests that the login form displays "Password is required" error when submitting with only username filled and password field empty

Starting URL: https://www.saucedemo.com/

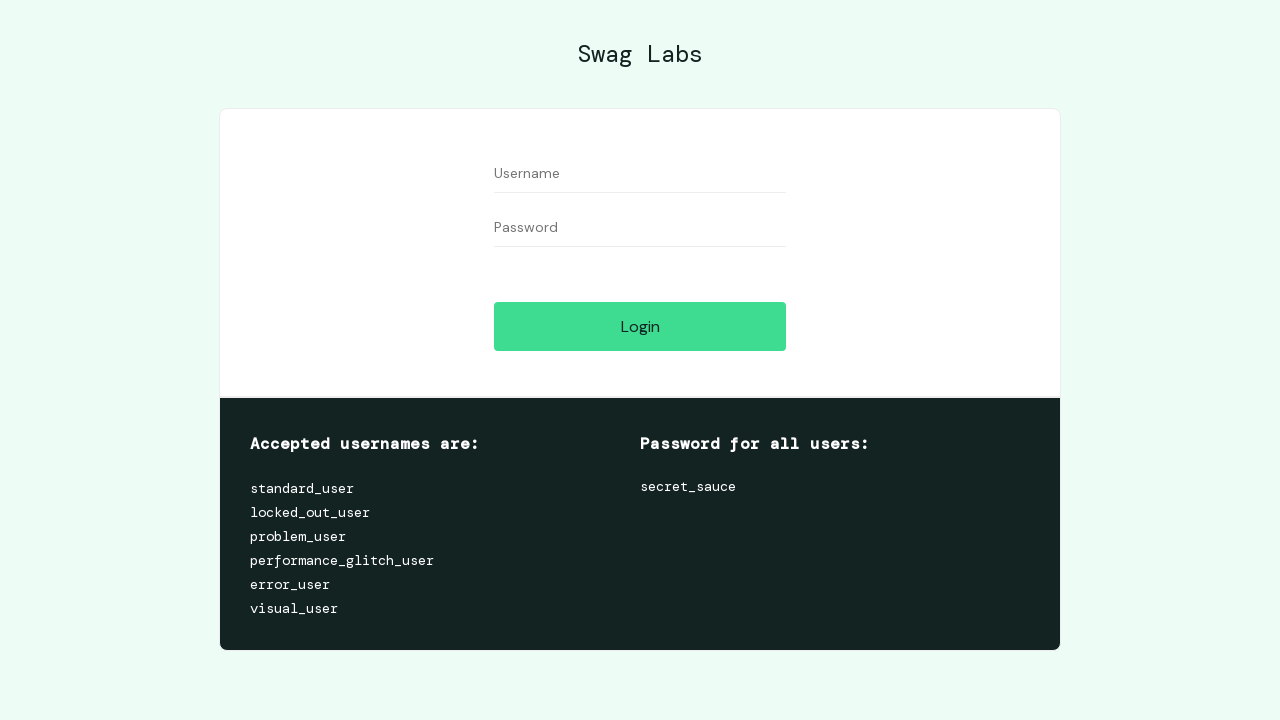

Filled username field with 'standard_user' on input[id='user-name']
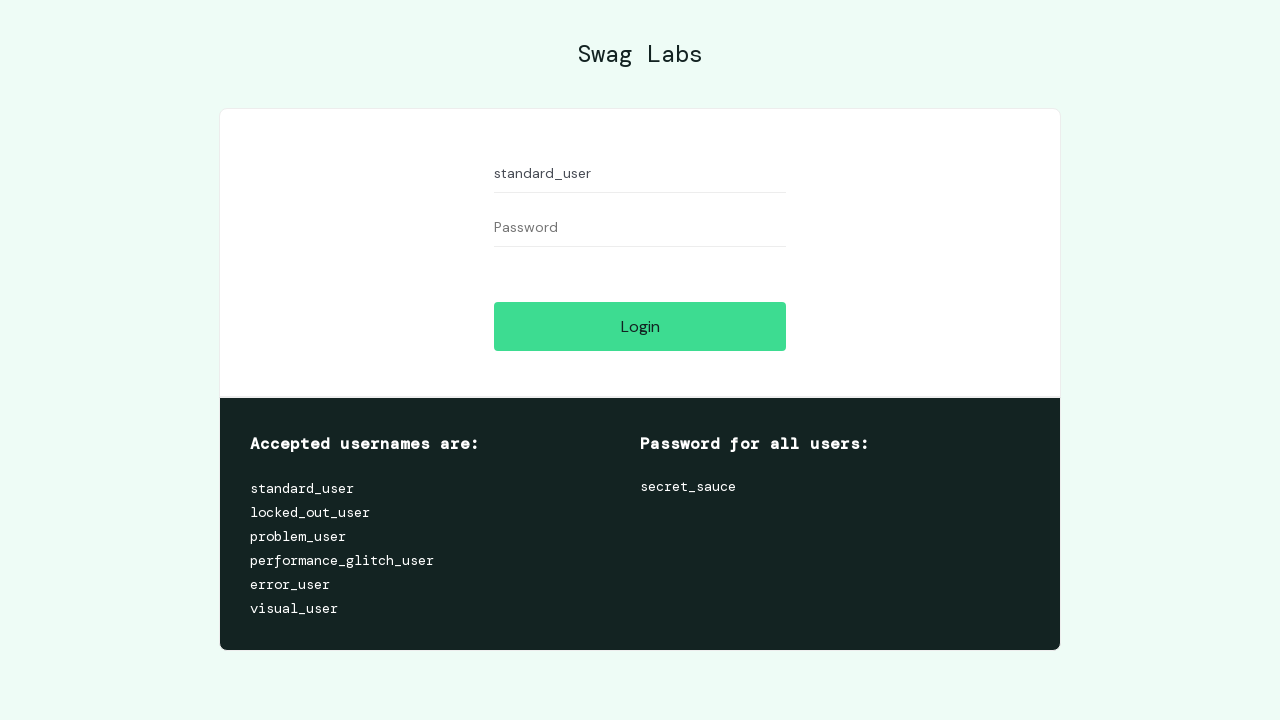

Filled password field with 'somepassword' on input[id='password']
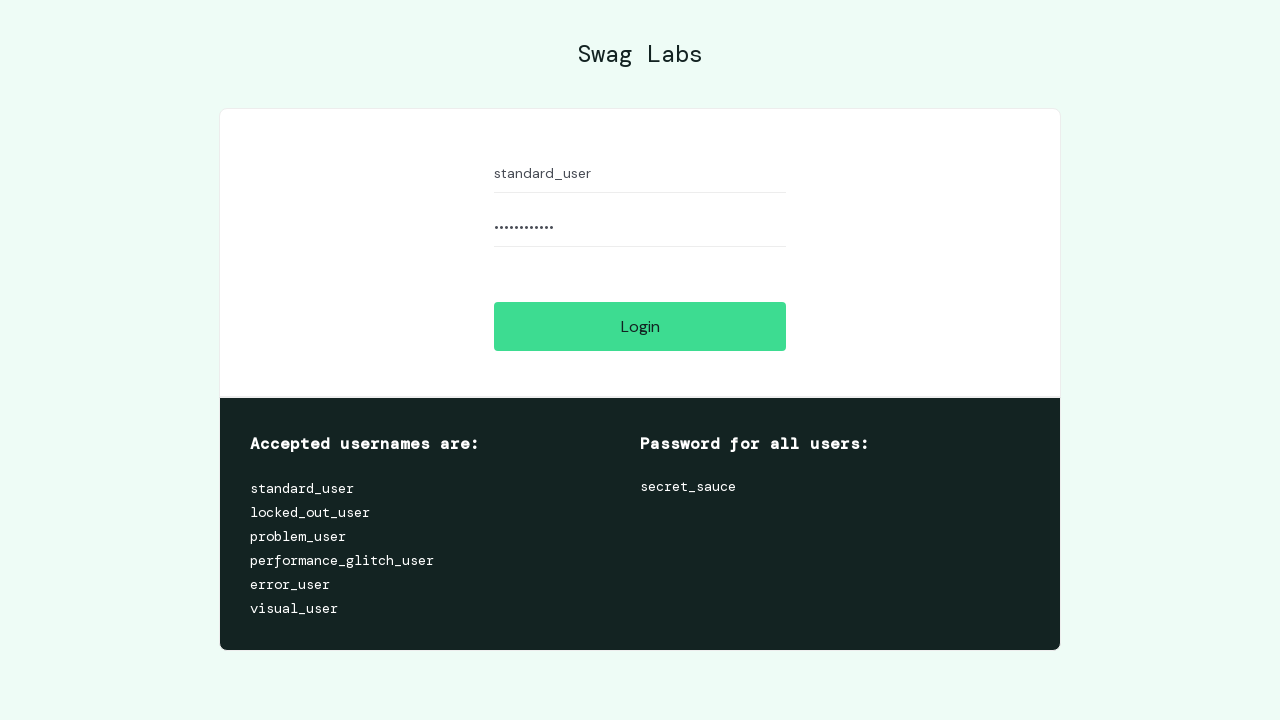

Cleared password field to leave it empty on input[id='password']
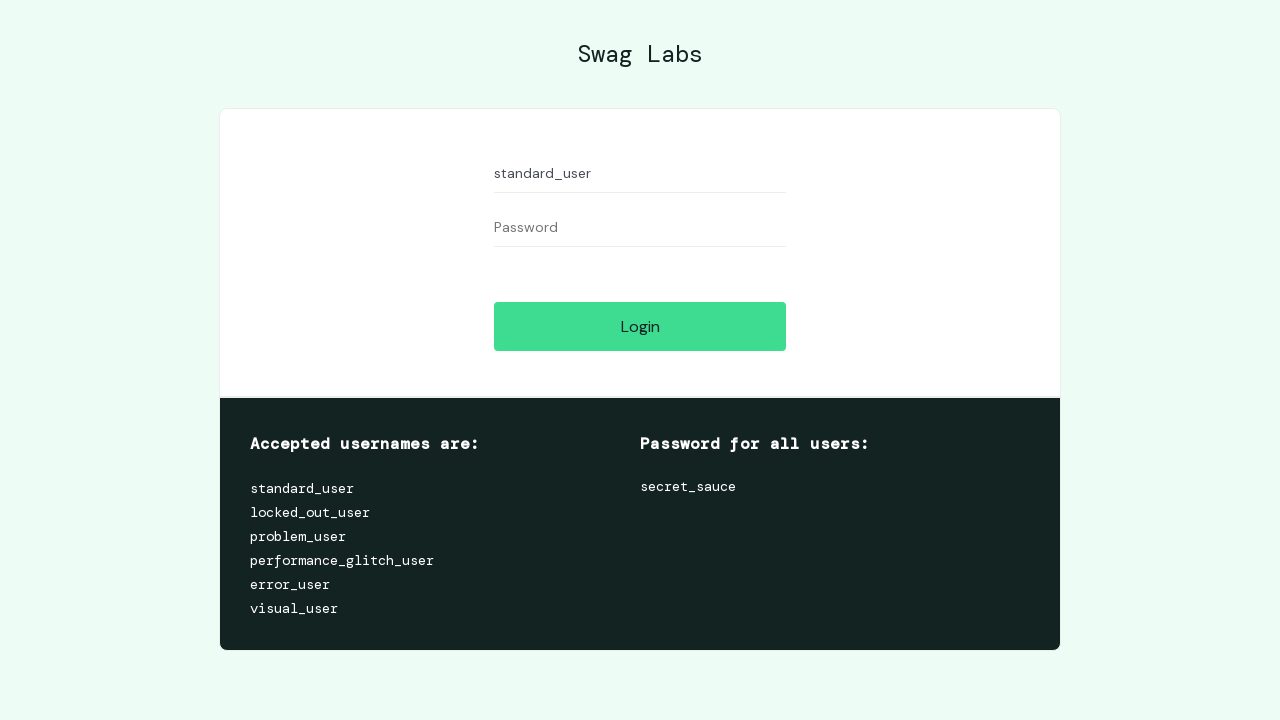

Clicked login button to submit form with only username at (640, 326) on input[id='login-button']
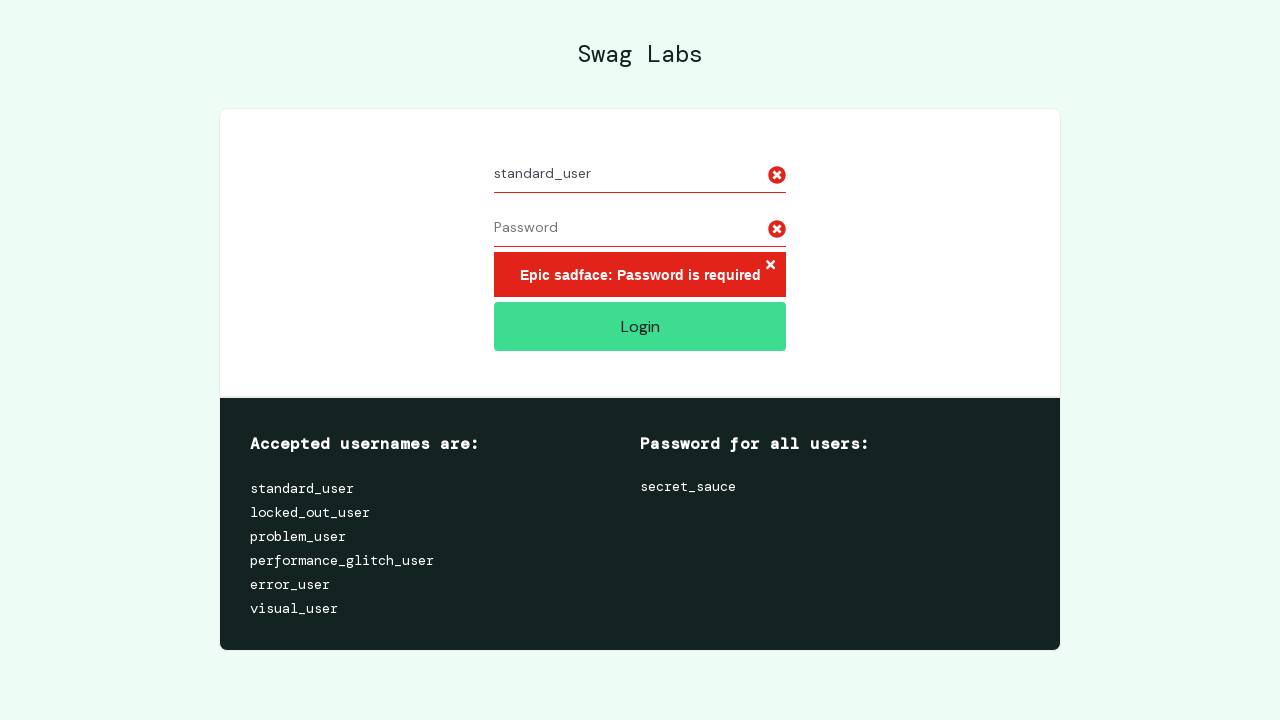

Verified 'Password is required' error message is displayed
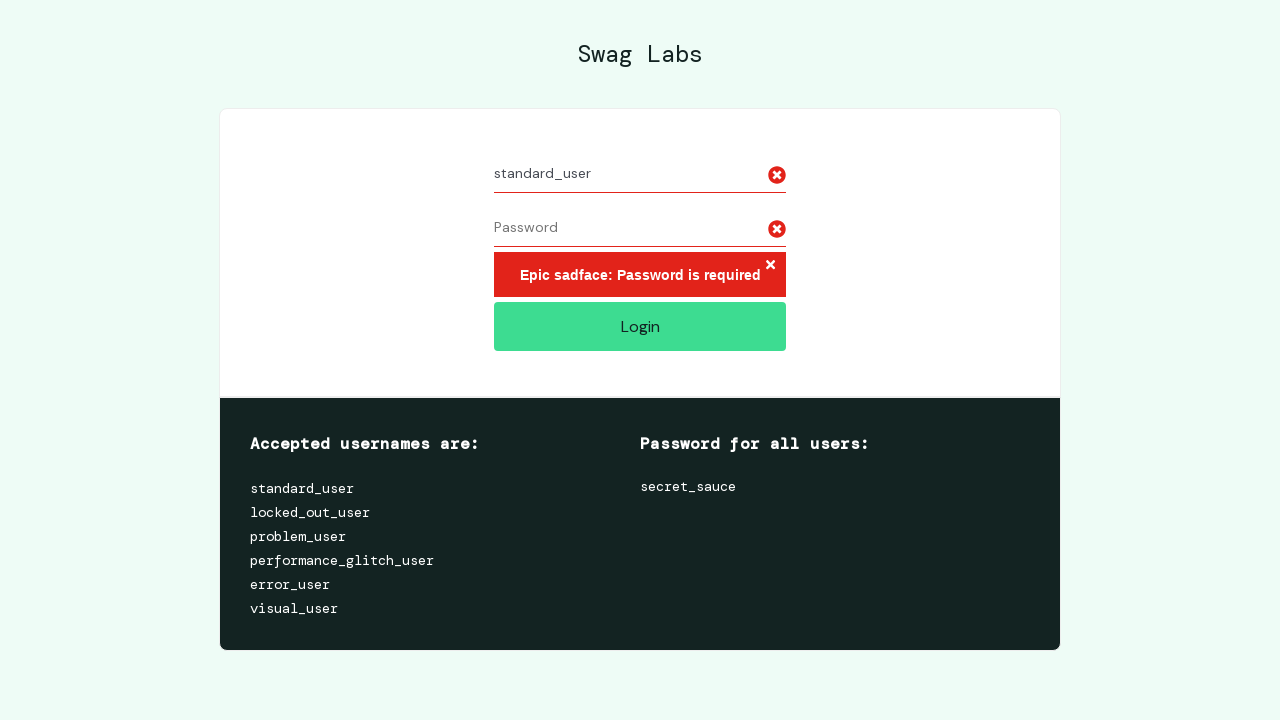

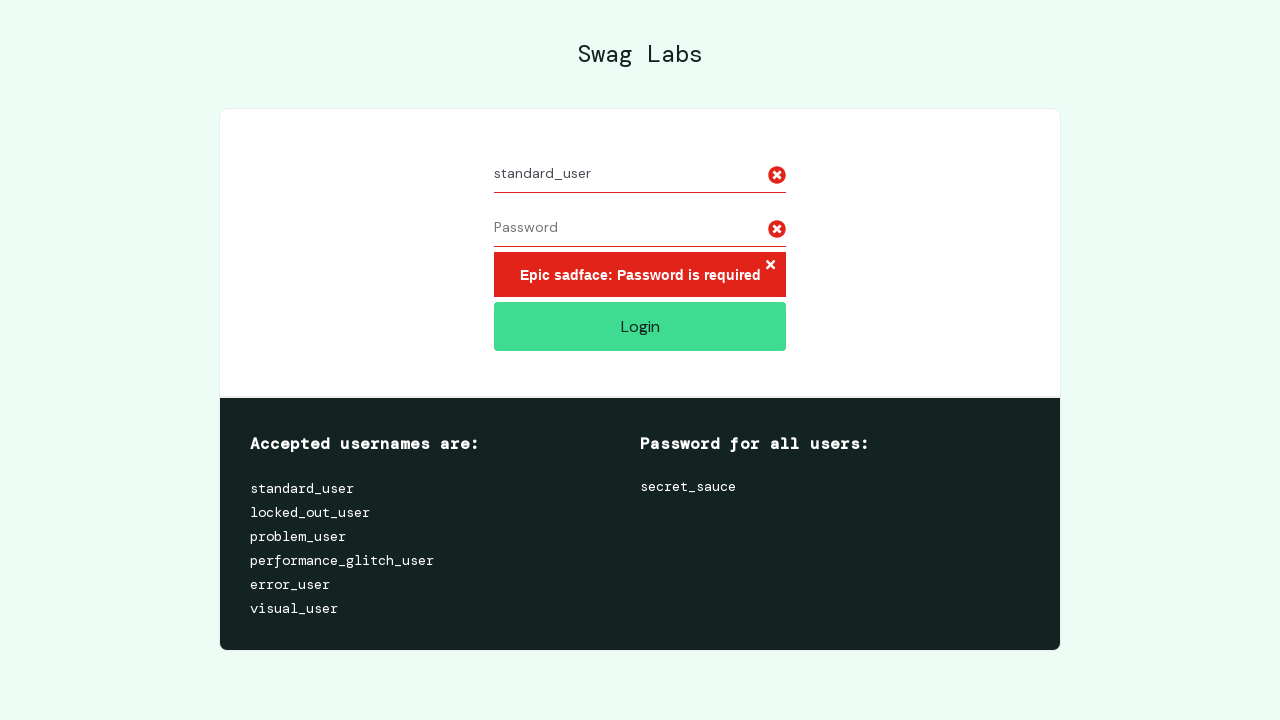